Tests the Texas Comptroller property tax search functionality by filling in address, city, and zip code fields and submitting the search form to look up tax jurisdiction information.

Starting URL: https://gis.cpa.texas.gov/search

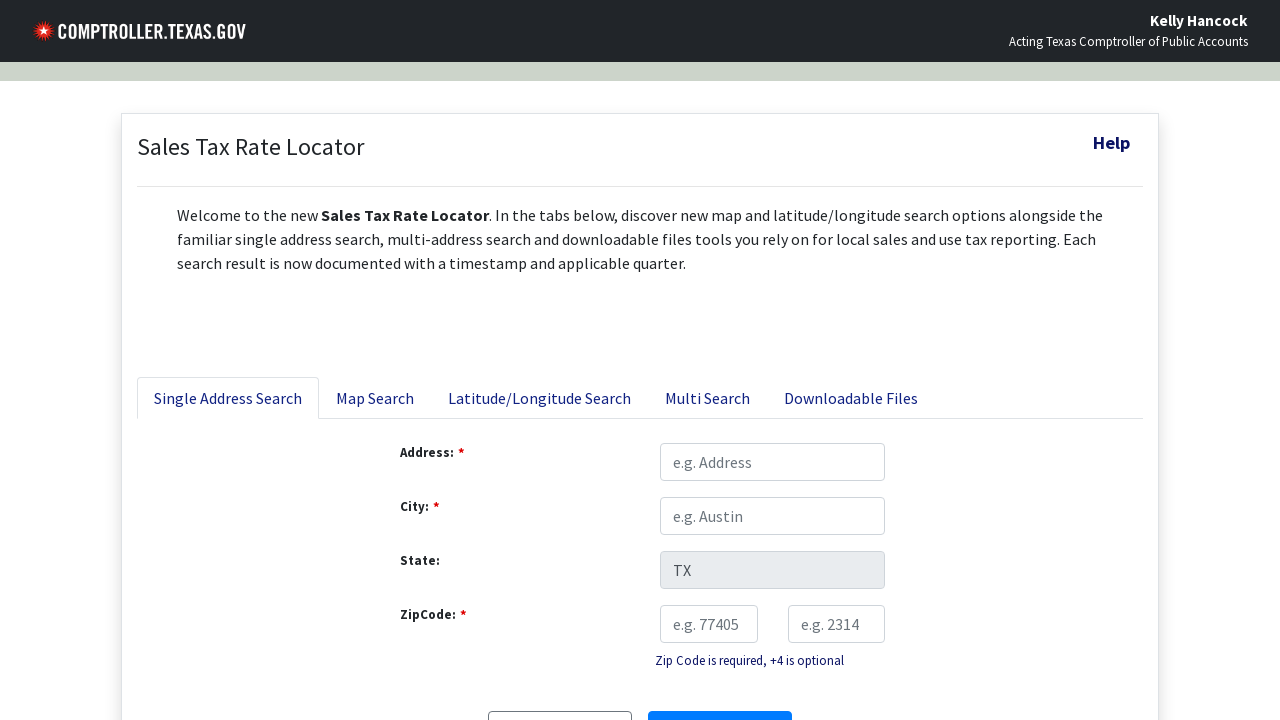

Filled street address field with '7005 Rain Creek' on #address
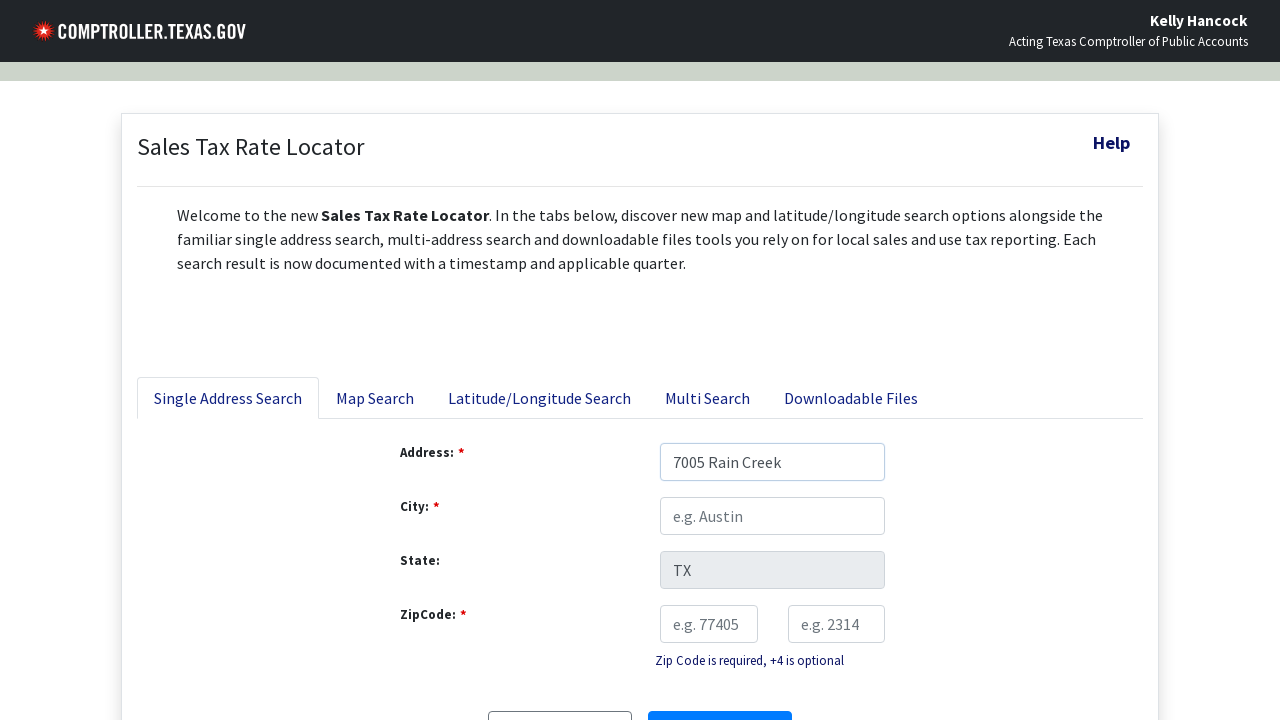

Filled city field with 'Austin' on #City
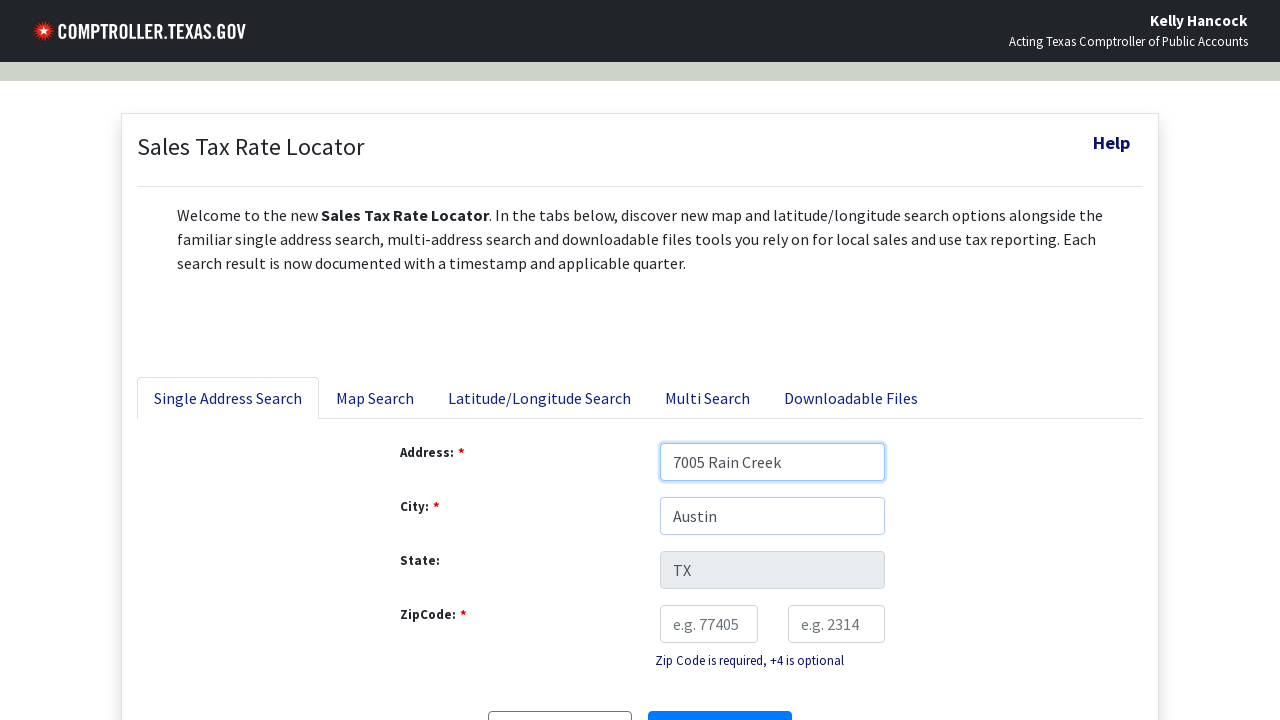

Filled zip code field with '78759' on #ZipCode
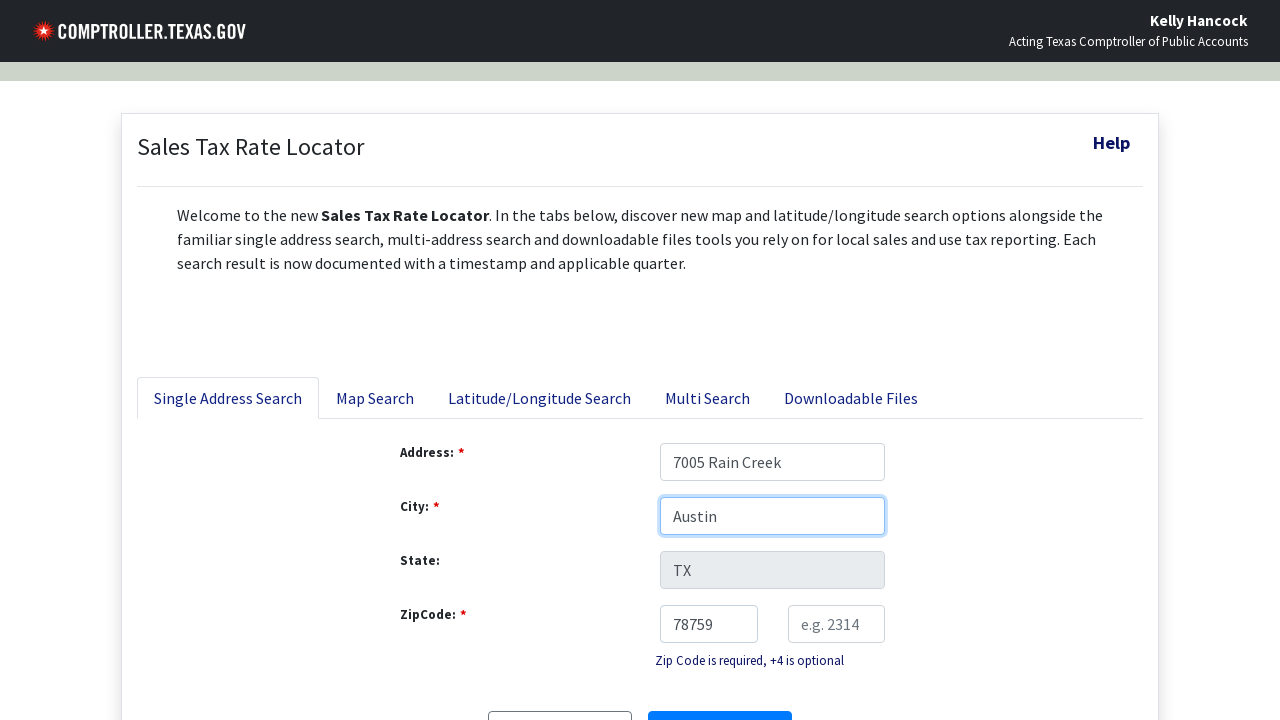

Clicked search button to submit property tax search form at (720, 701) on xpath=//form//button[2]
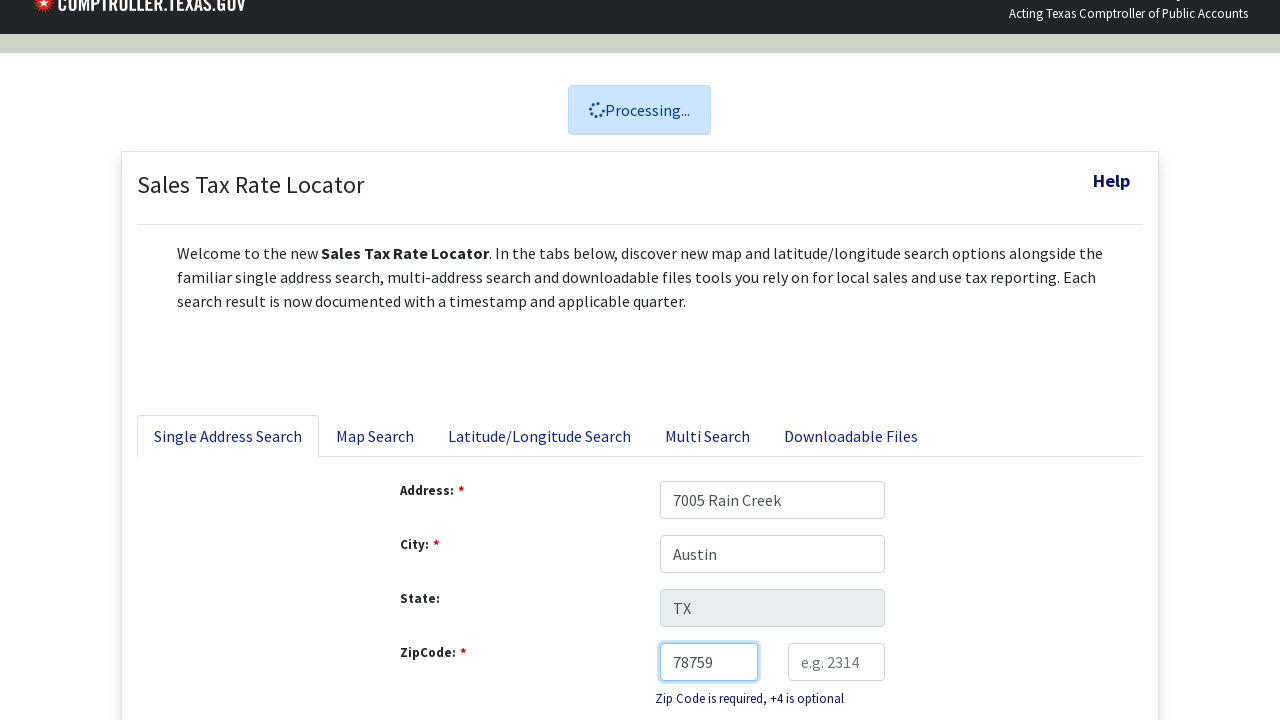

Search results loaded - tax jurisdiction information displayed
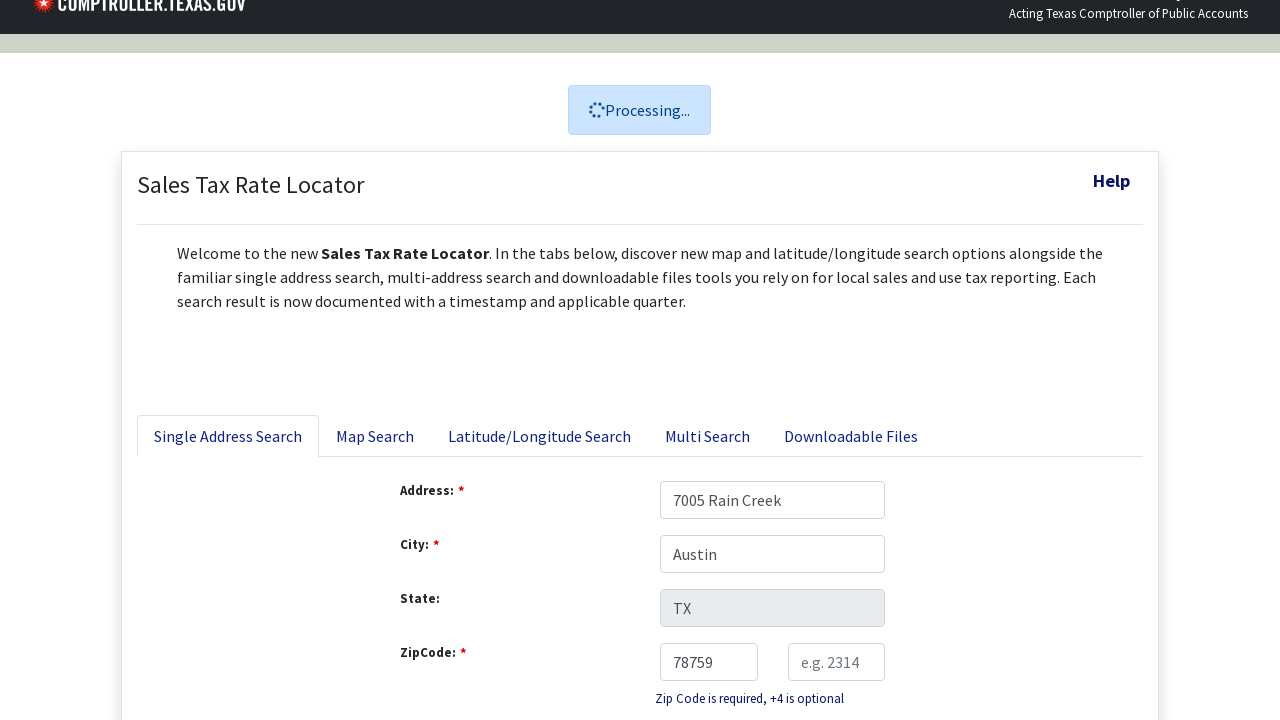

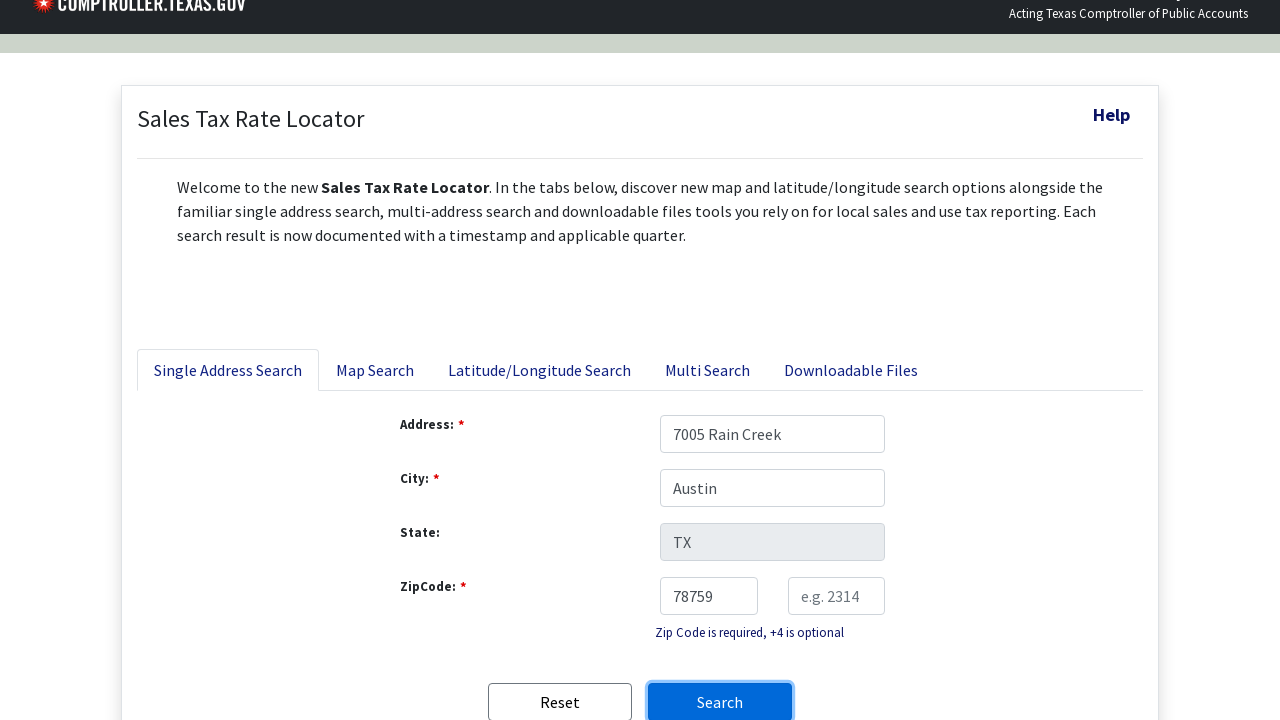